Demonstrates page scrolling functionality by scrolling down incrementally and then scrolling back up on the jQuery UI droppable demo page

Starting URL: https://jqueryui.com/droppable/

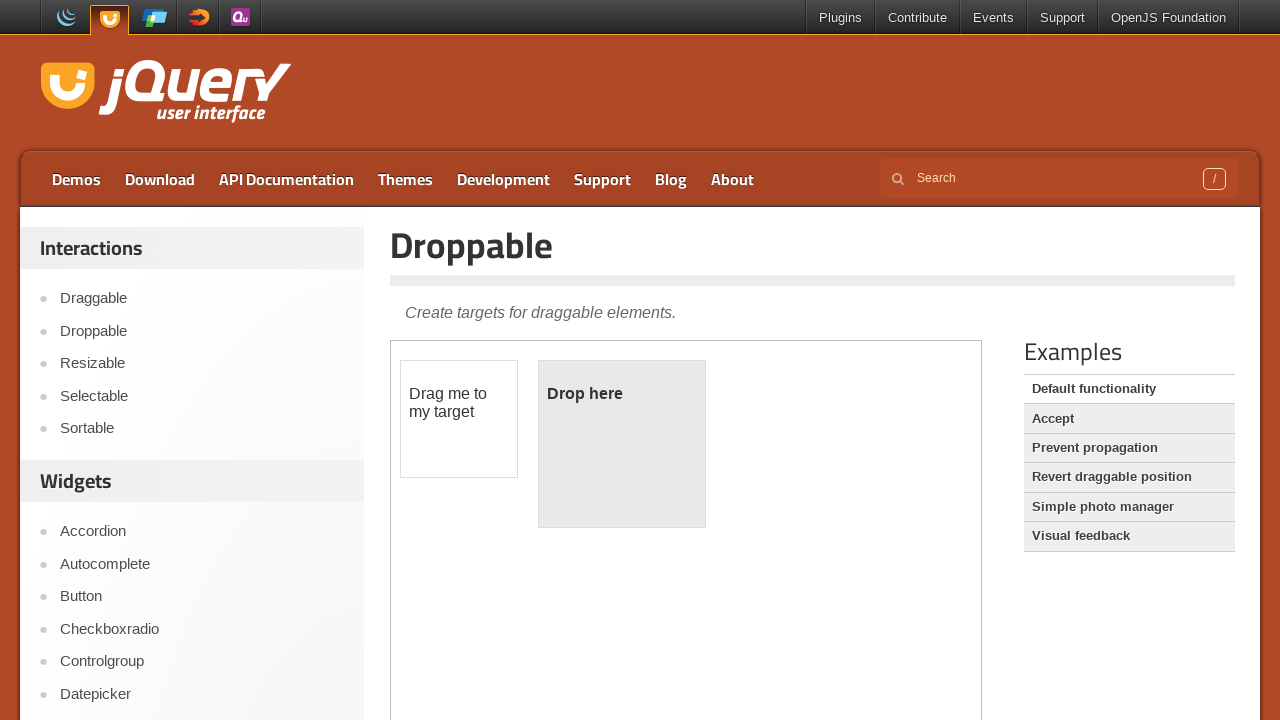

Scrolled down by 200 pixels on jQuery UI droppable demo page
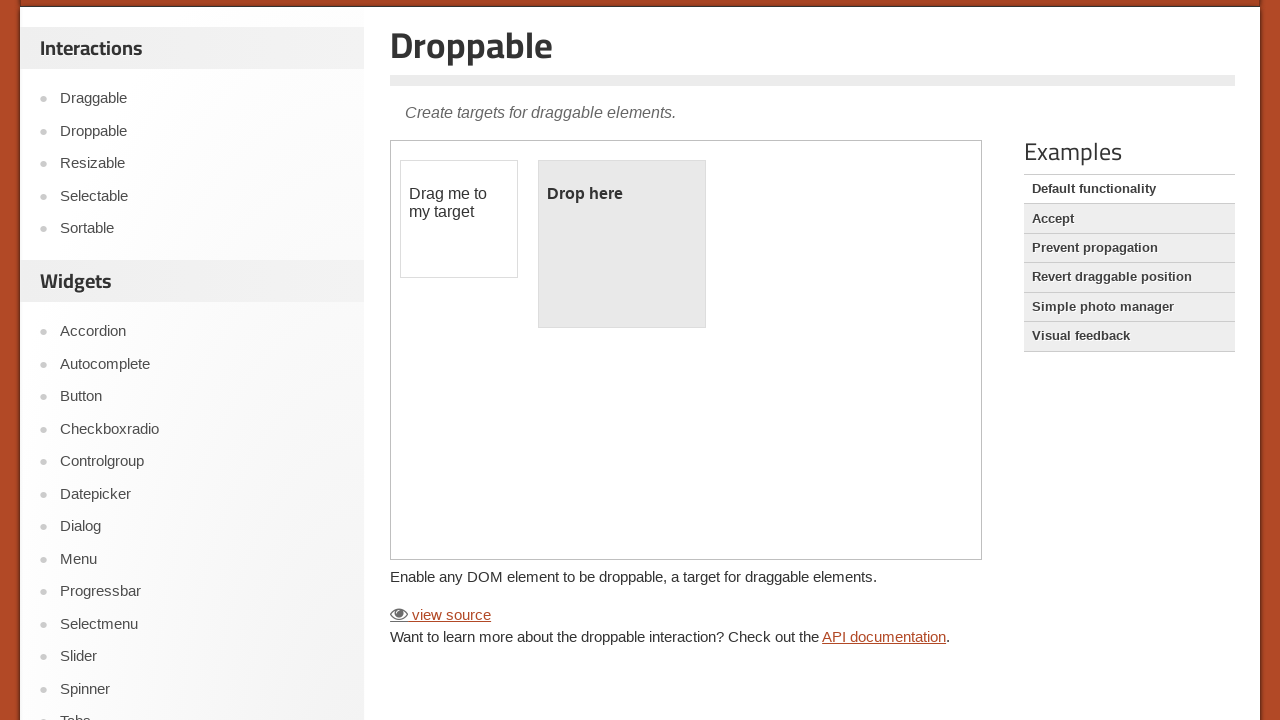

Scrolled down by 300 pixels
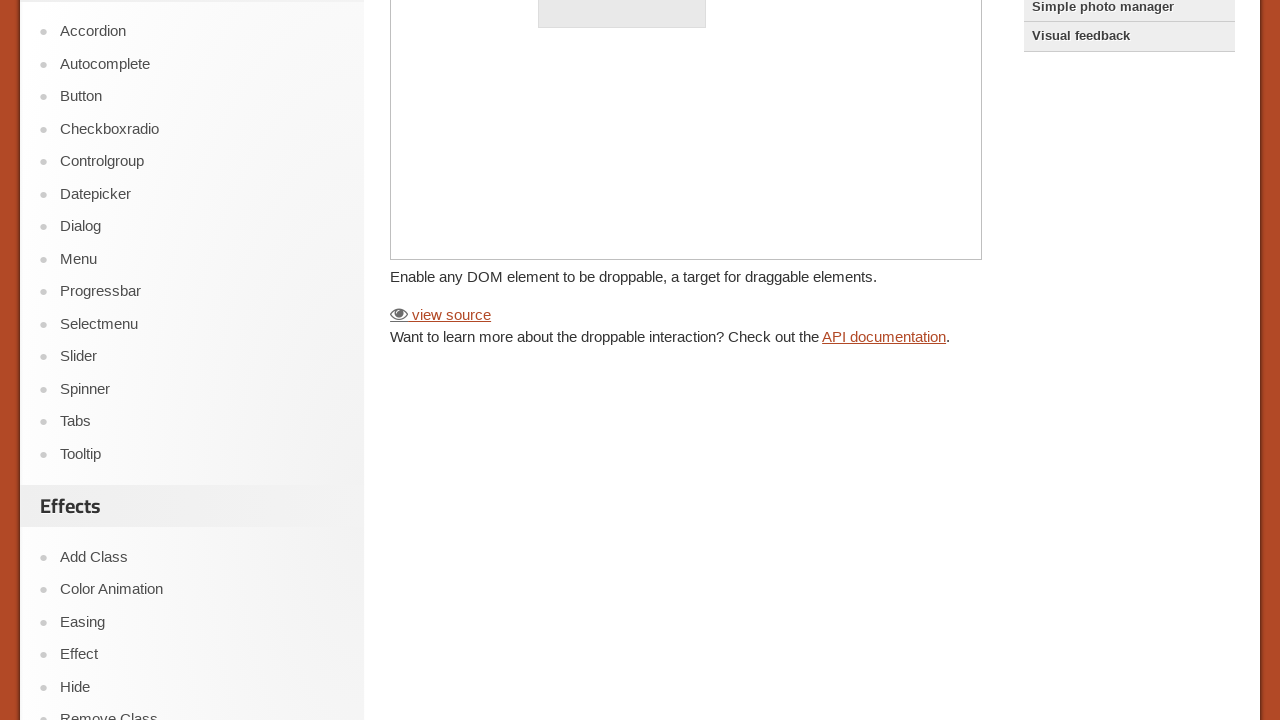

Scrolled down by 400 pixels
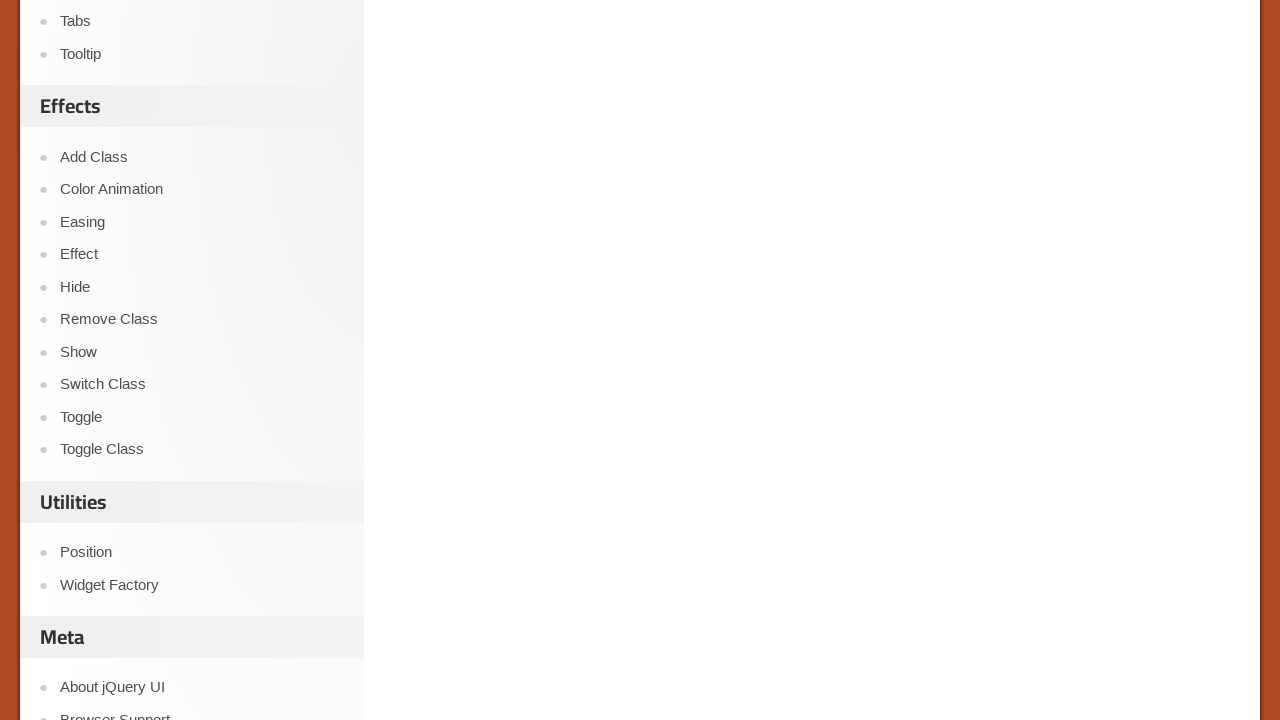

Scrolled down by 500 pixels
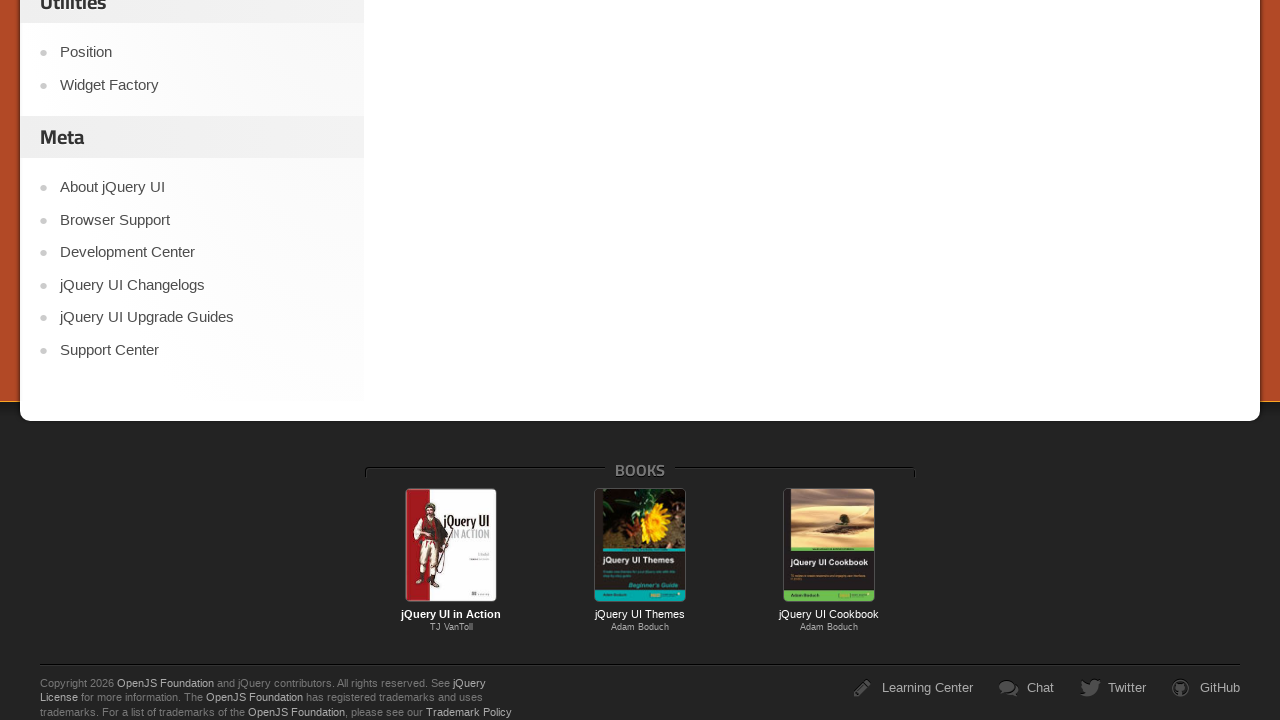

Scrolled up by 400 pixels
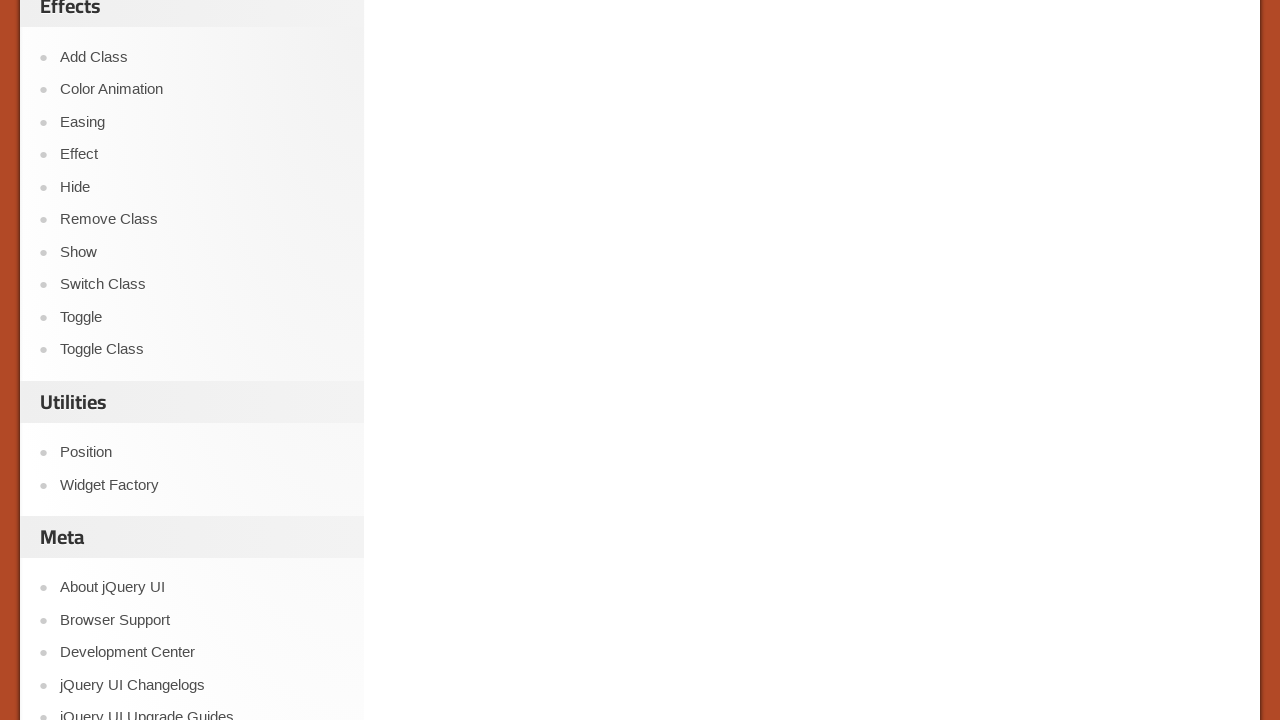

Scrolled up by 300 pixels
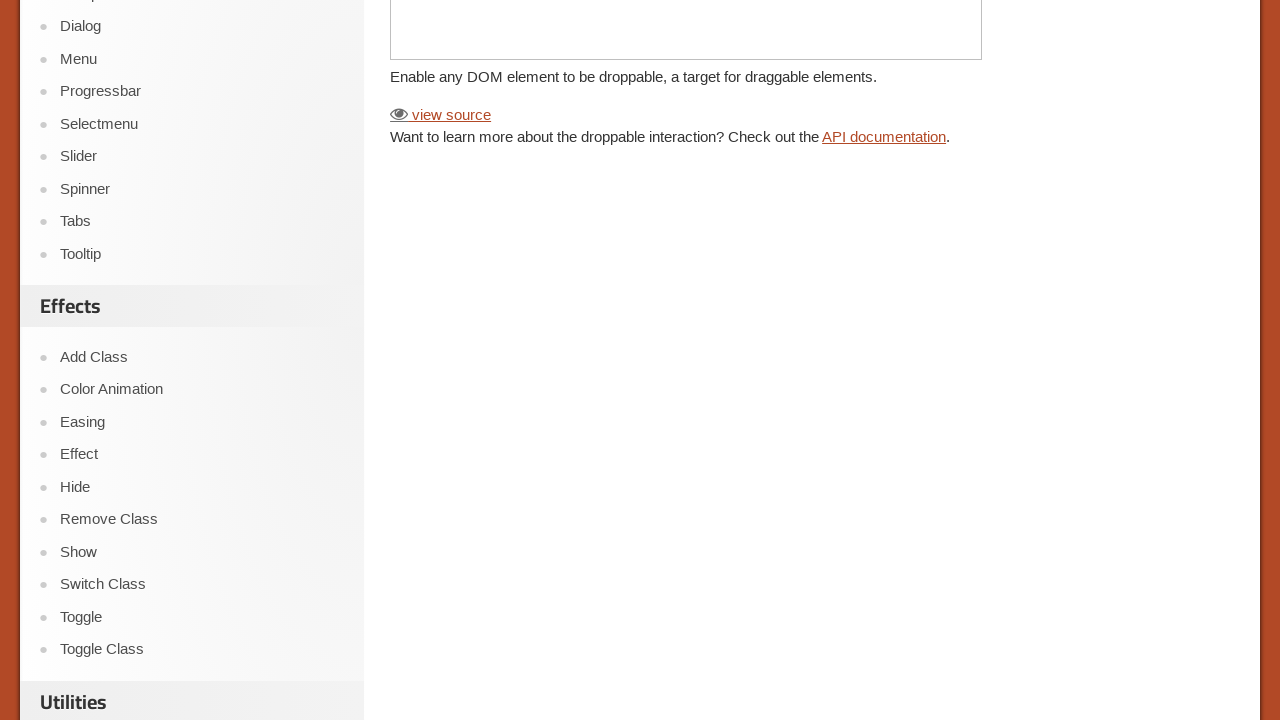

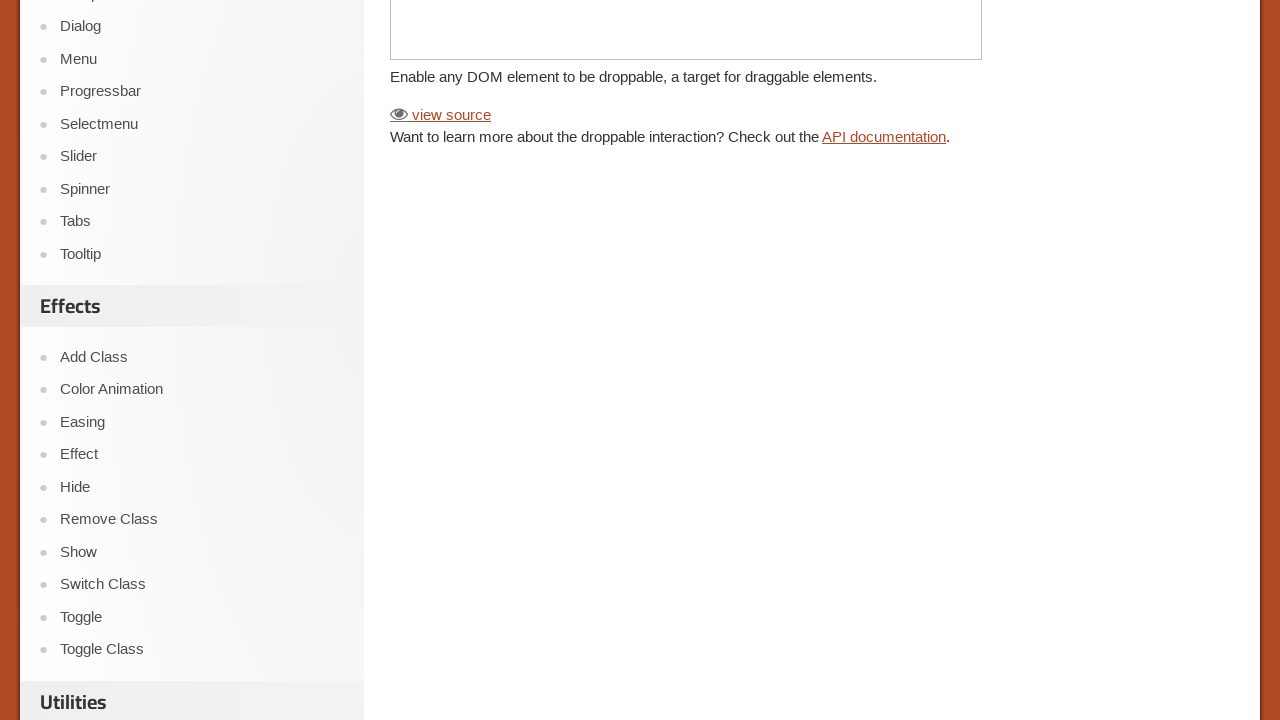